Tests date picker functionality by interacting with date and time picker elements to select a specific date

Starting URL: https://demoqa.com/date-picker

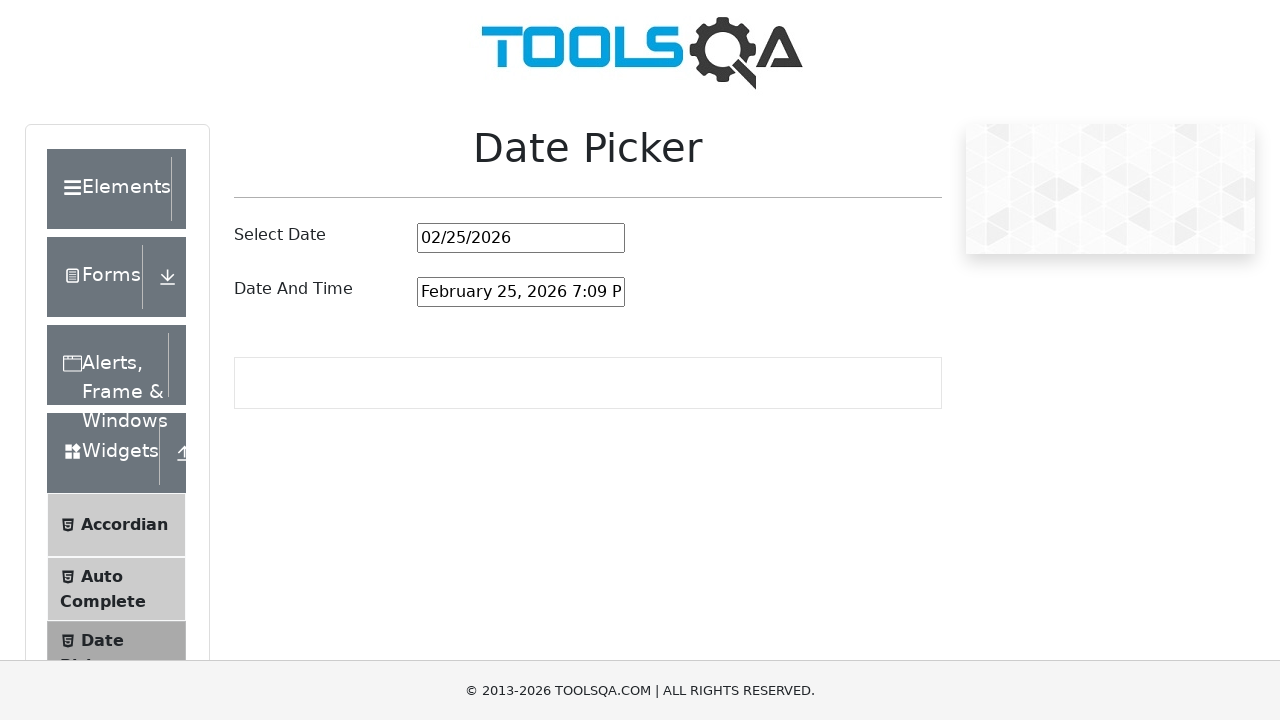

Clicked on the date and time picker input field at (521, 292) on #dateAndTimePickerInput
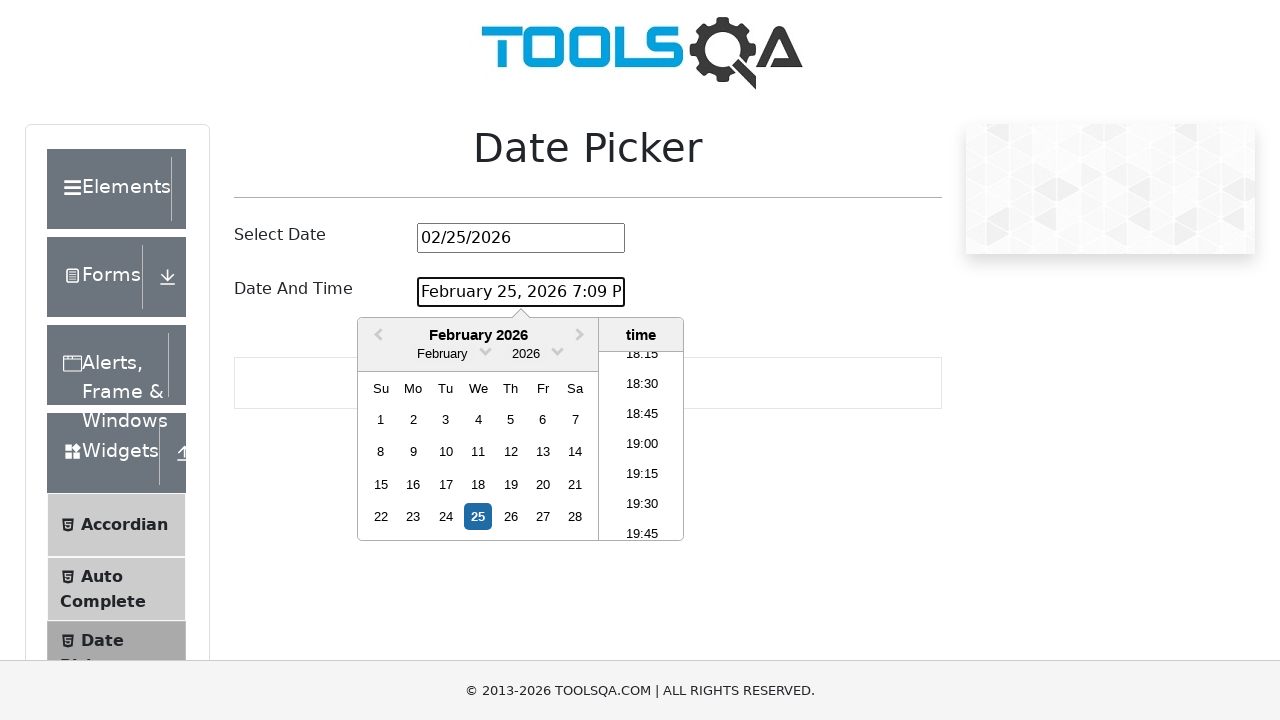

Clicked on year selector dropdown arrow at (557, 350) on .react-datepicker__year-read-view--down-arrow
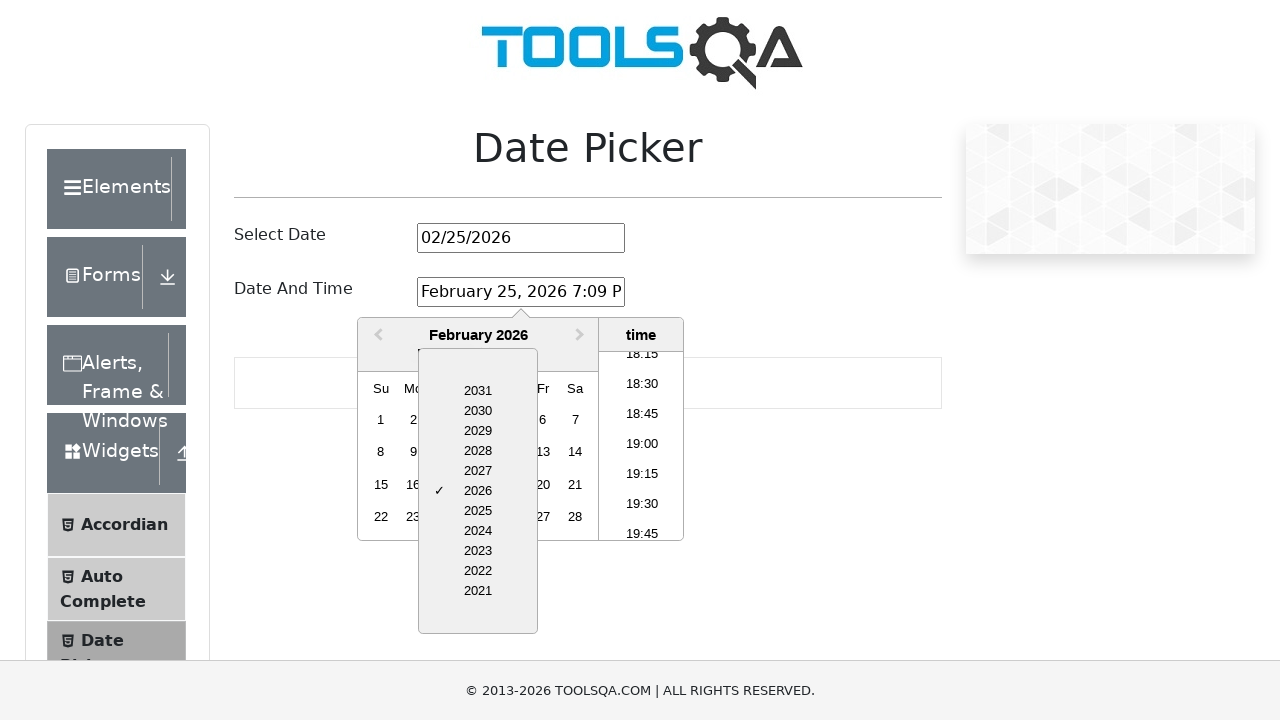

Selected a year from the dropdown (10th option) at (478, 551) on xpath=//div[@class='react-datepicker']/div/div/div/div/div/div[10]
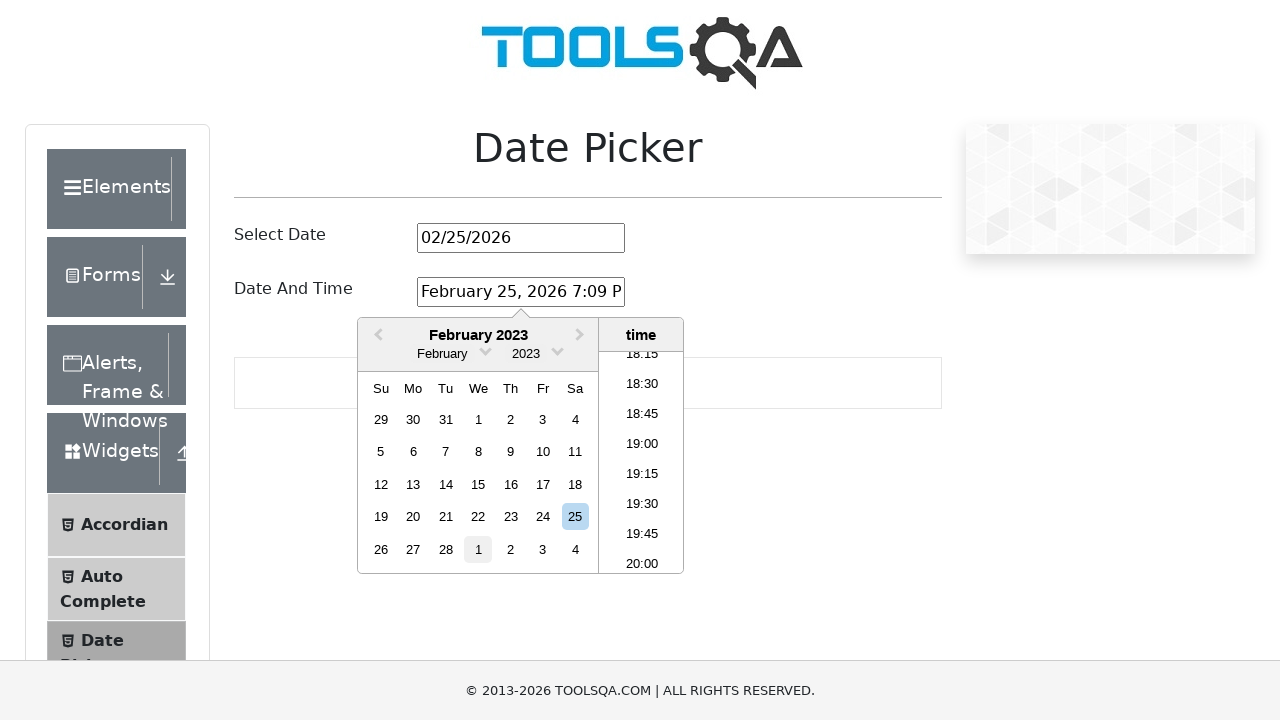

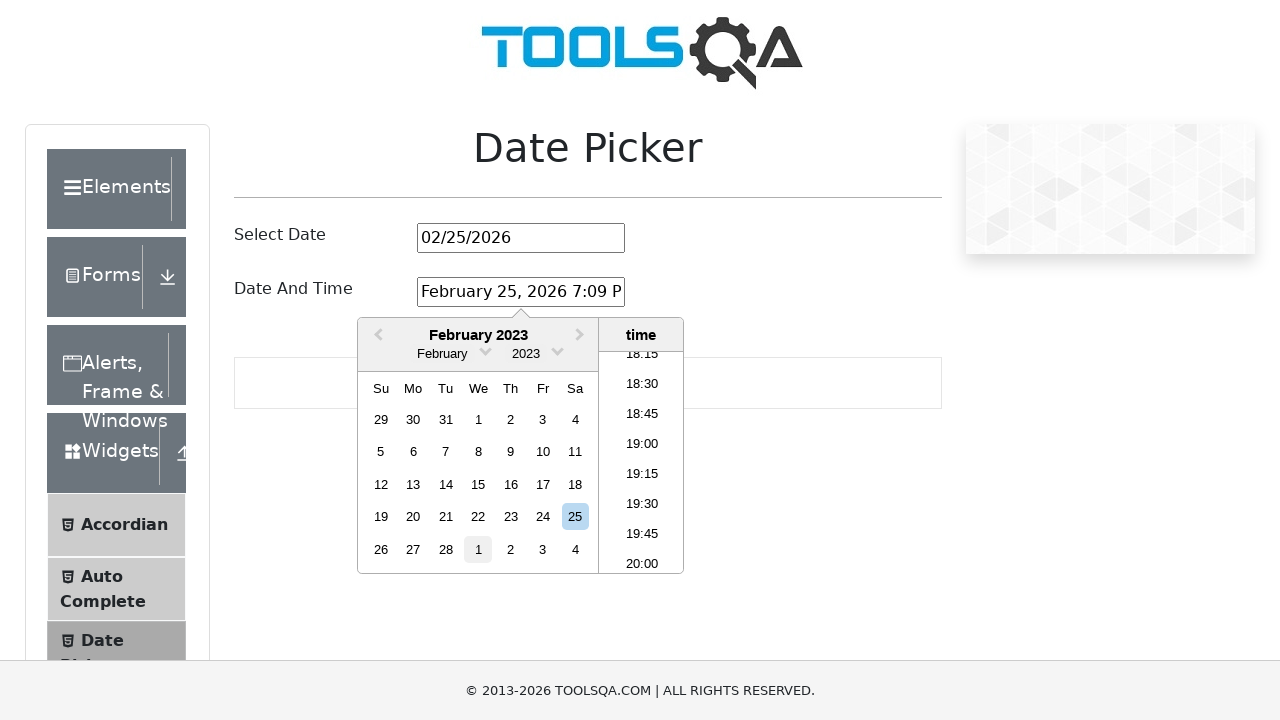